Tests jQuery UI slider interaction by switching to an iframe, locating the slider element, and dragging it using click and hold with an offset movement

Starting URL: https://jqueryui.com/slider/

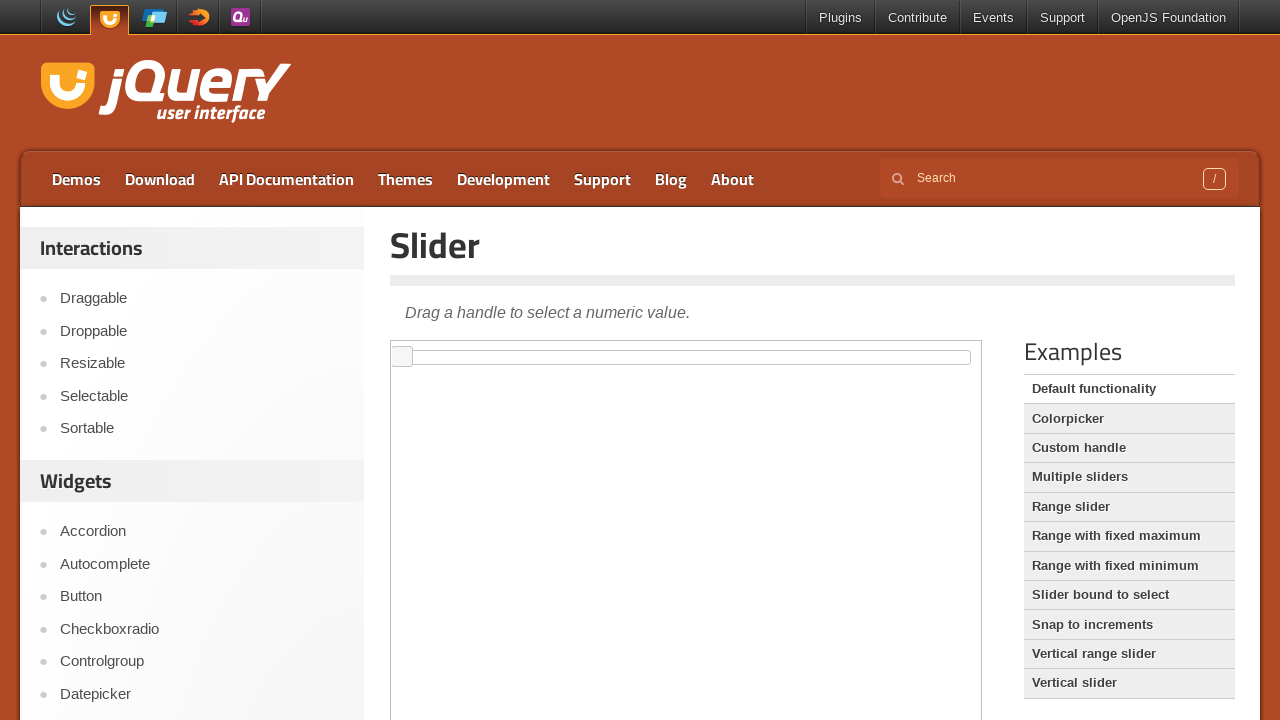

Located the iframe containing the slider demo
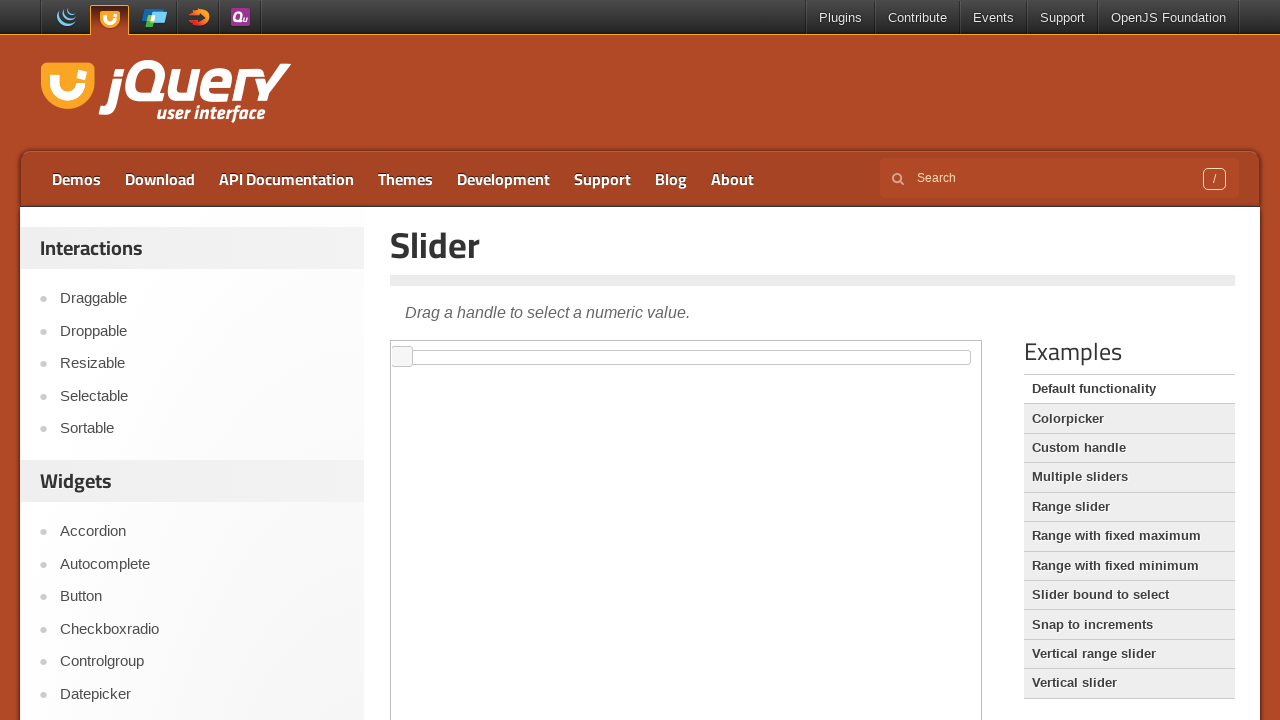

Located the slider element within the iframe
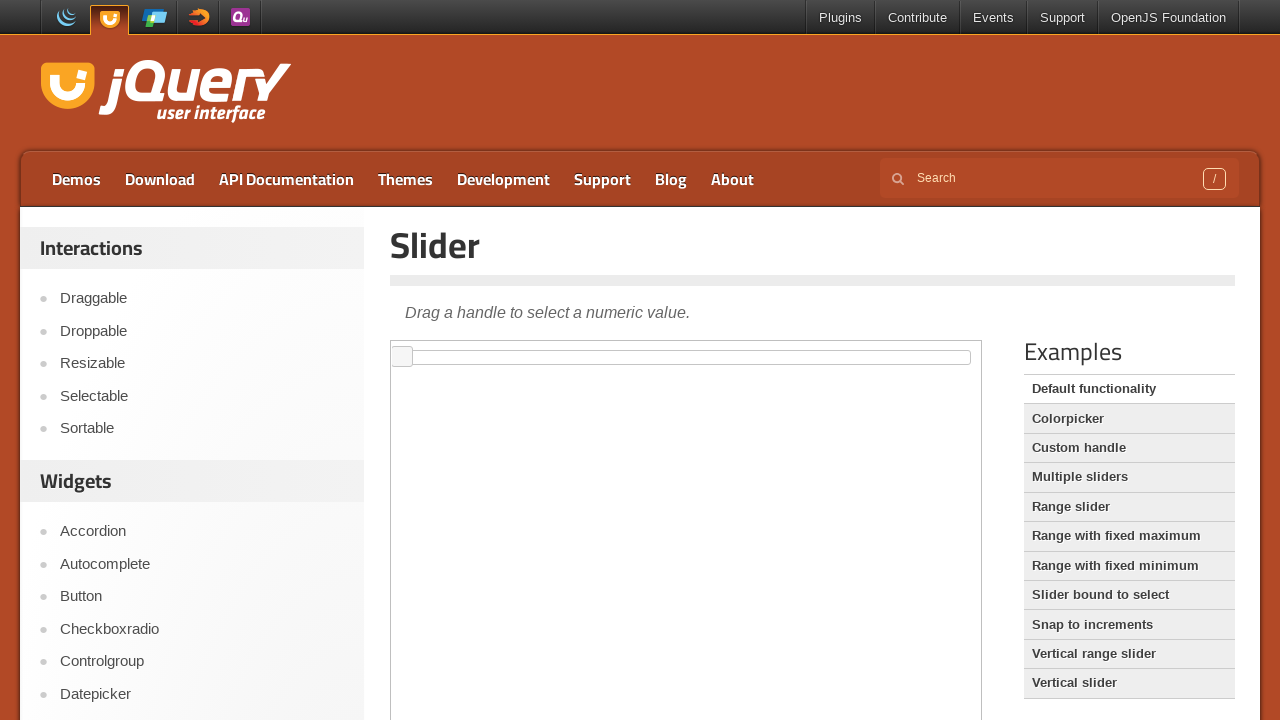

Slider element became visible
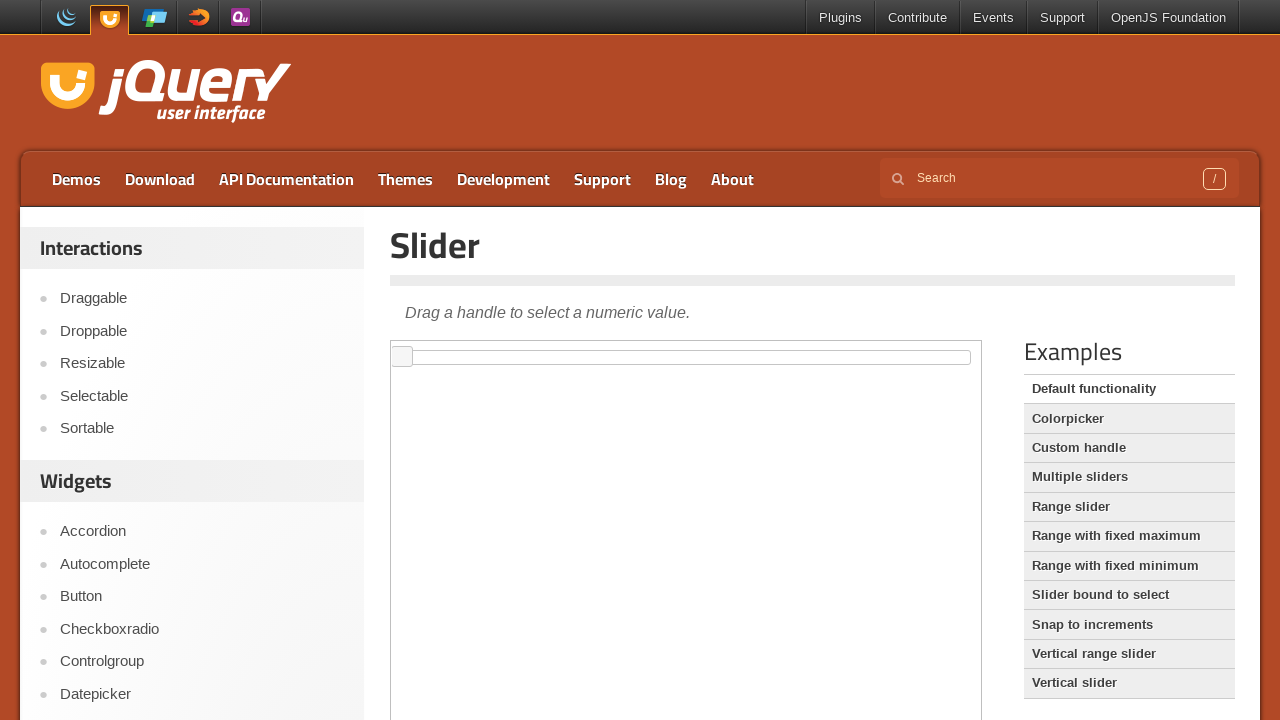

Retrieved slider's bounding box for drag operation
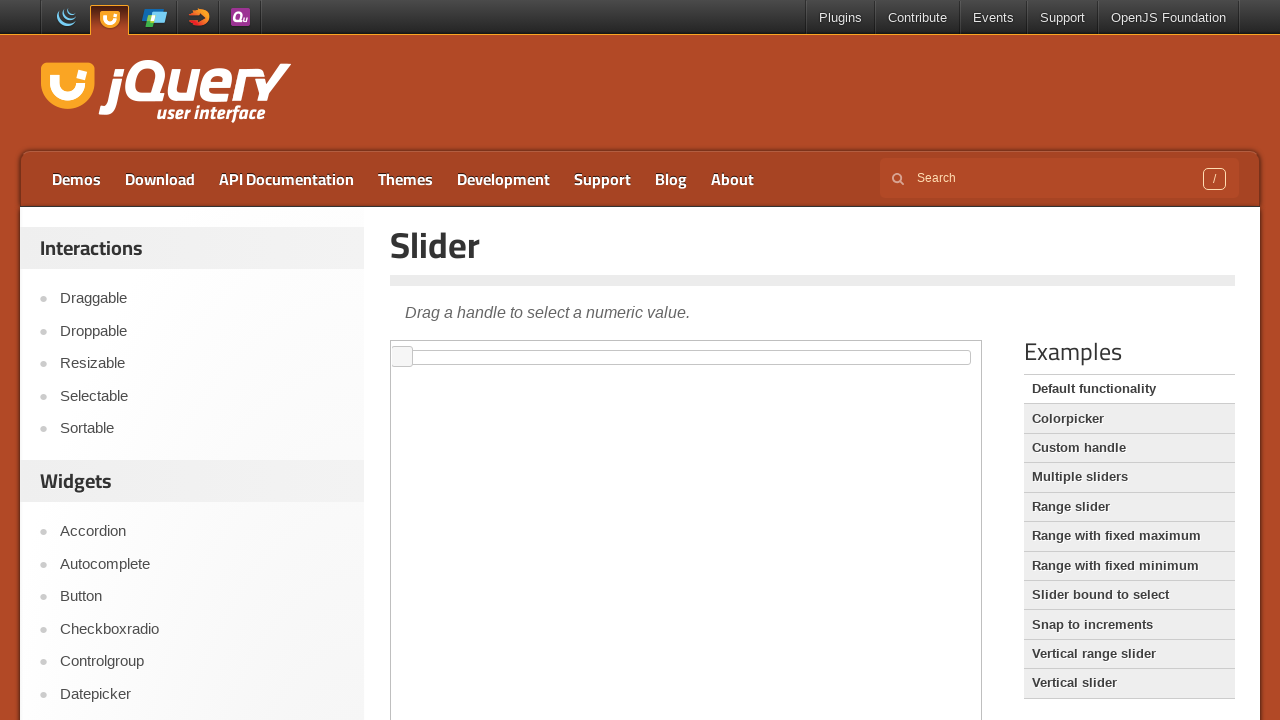

Moved mouse to the left side of the slider at (410, 357)
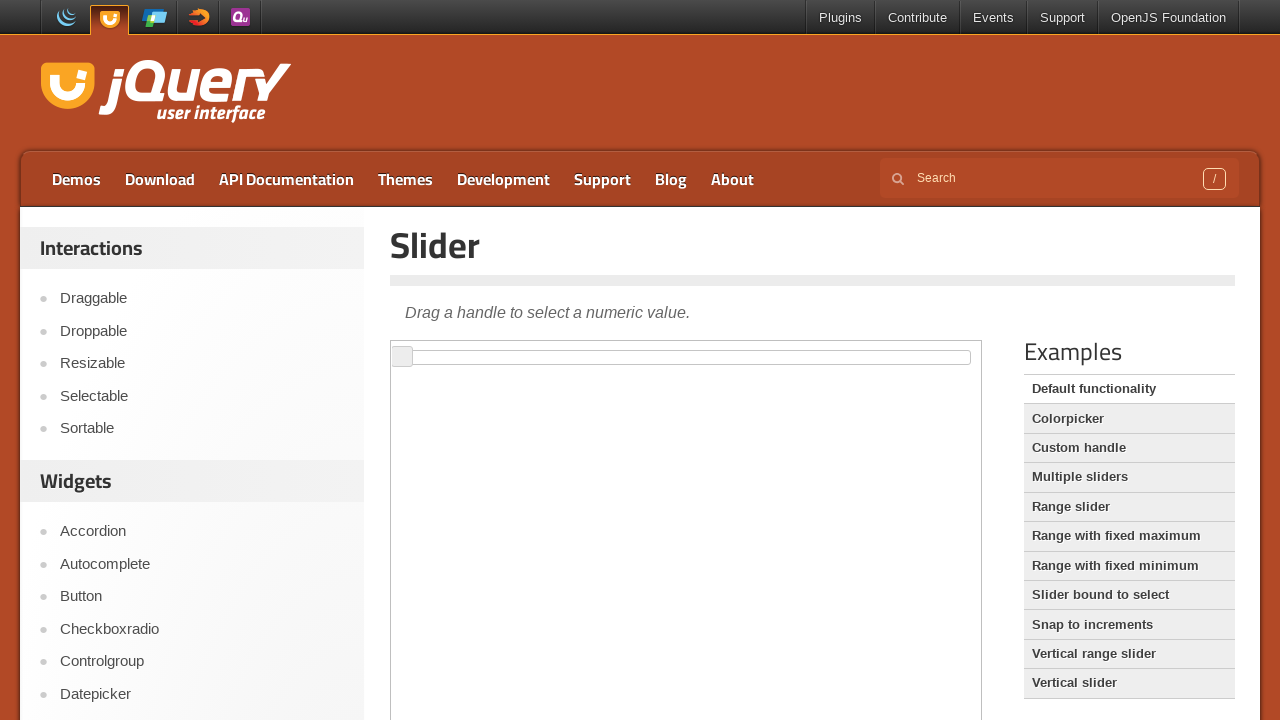

Pressed mouse button down on slider at (410, 357)
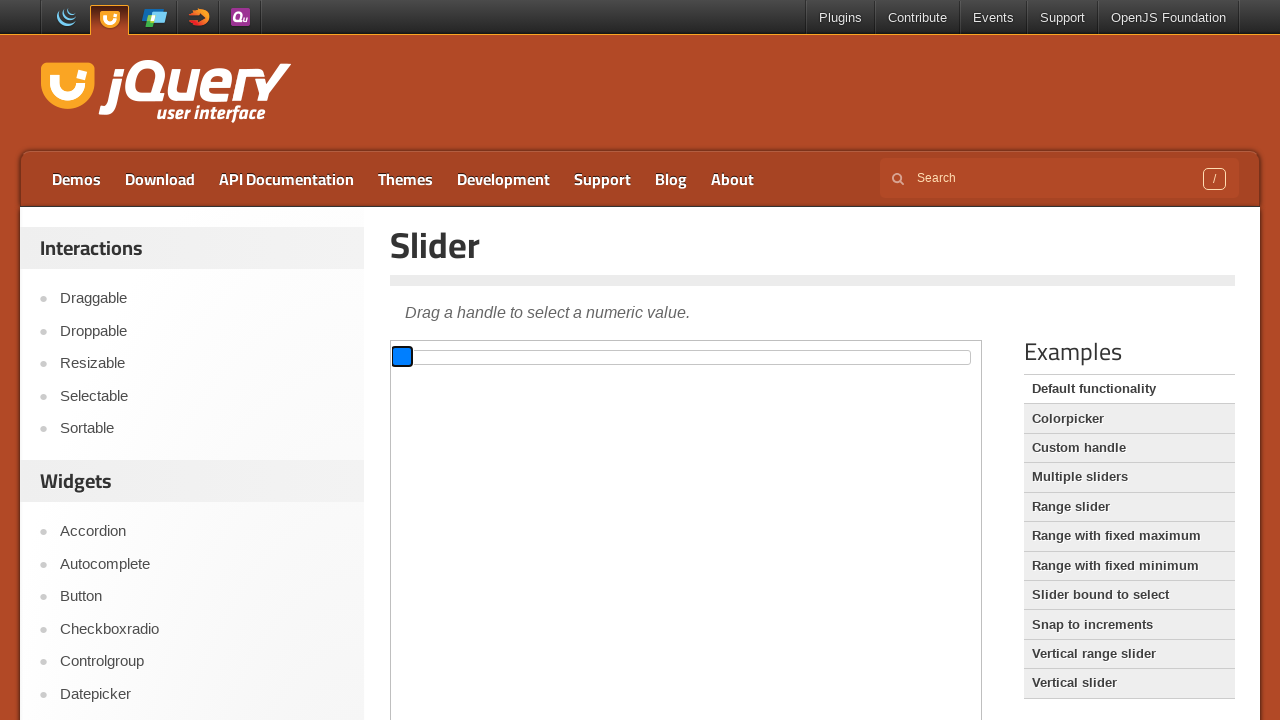

Dragged slider to the right at (470, 357)
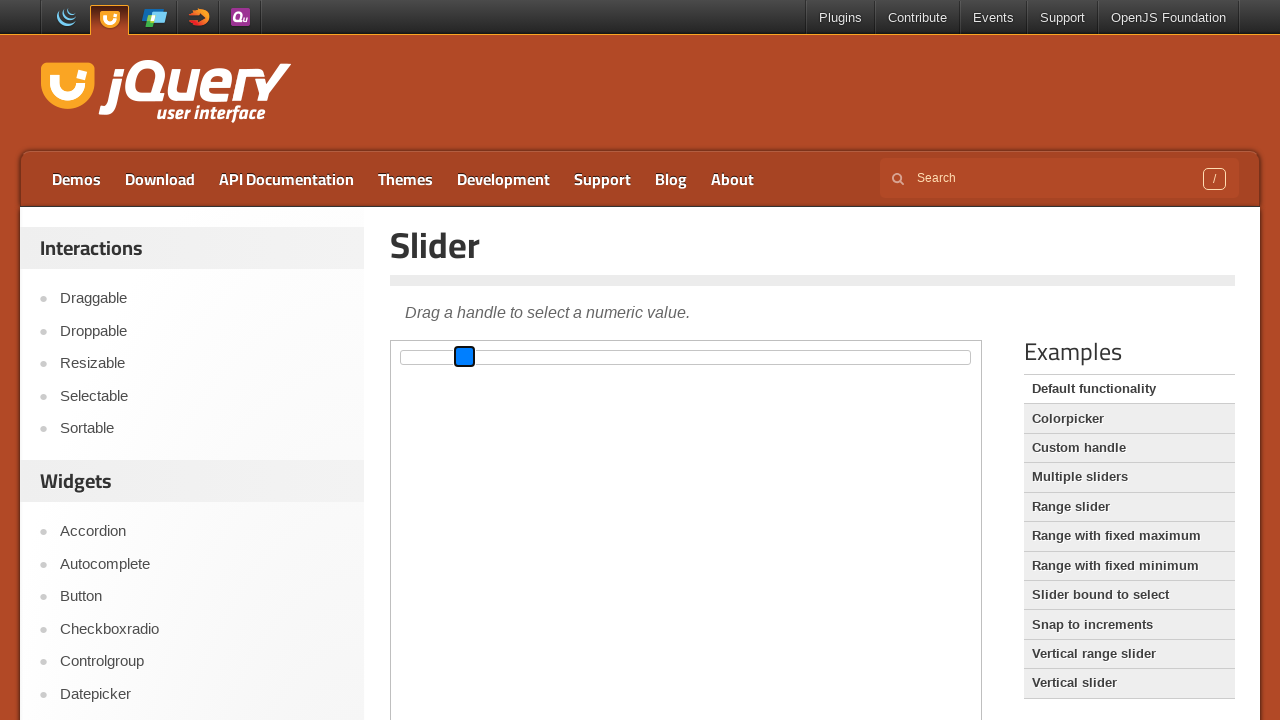

Released mouse button to complete slider drag at (470, 357)
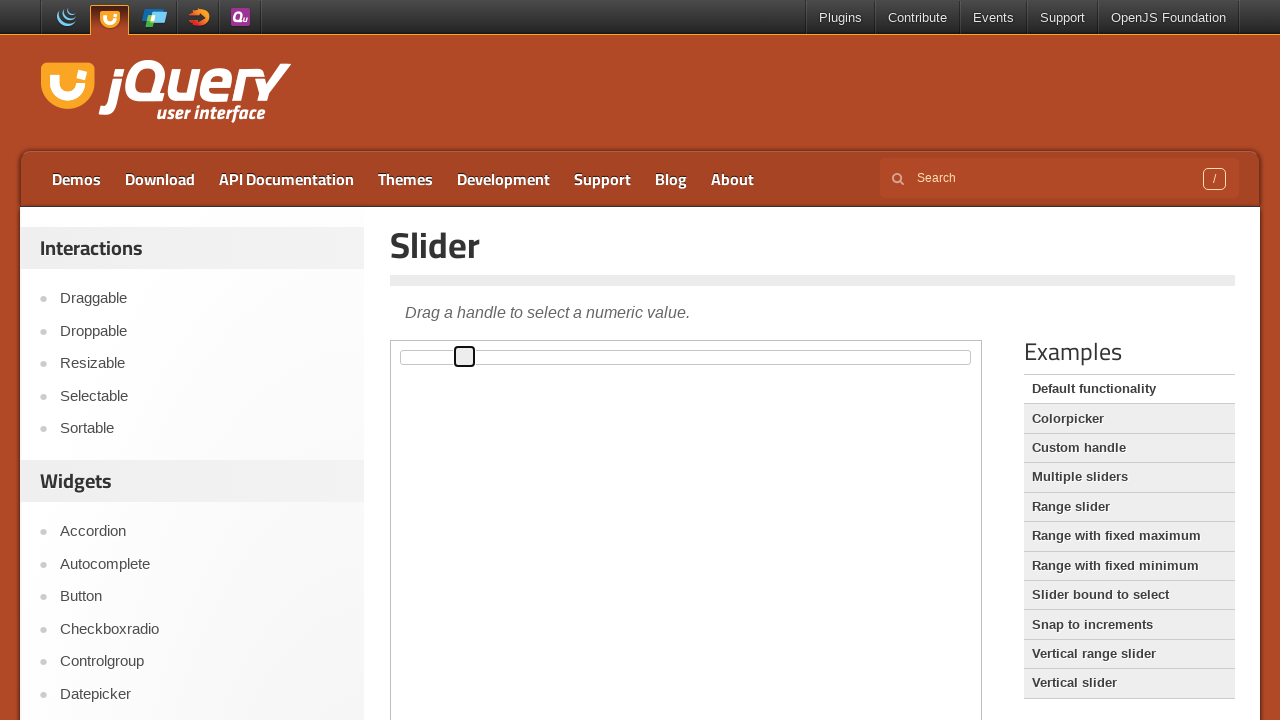

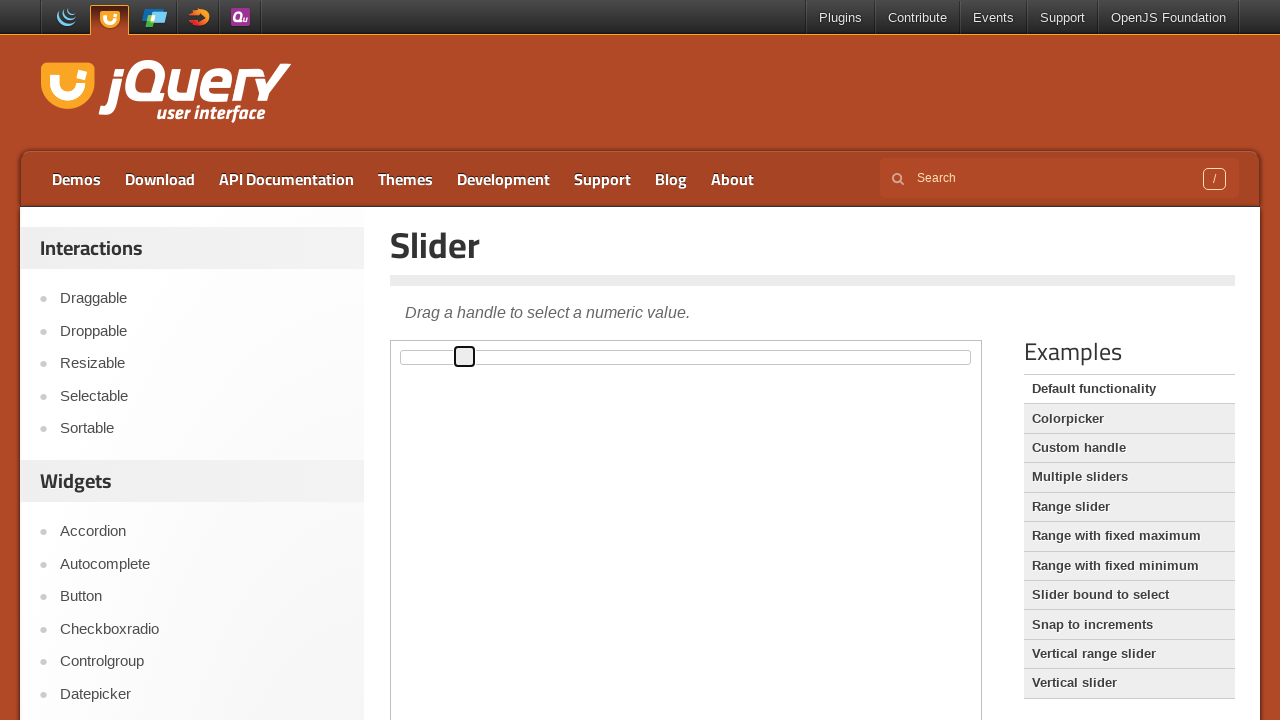